Navigates to a login page and retrieves the CSS color value of the Login button element to demonstrate CSS property inspection.

Starting URL: https://opensource-demo.orangehrmlive.com/web/index.php/auth/login

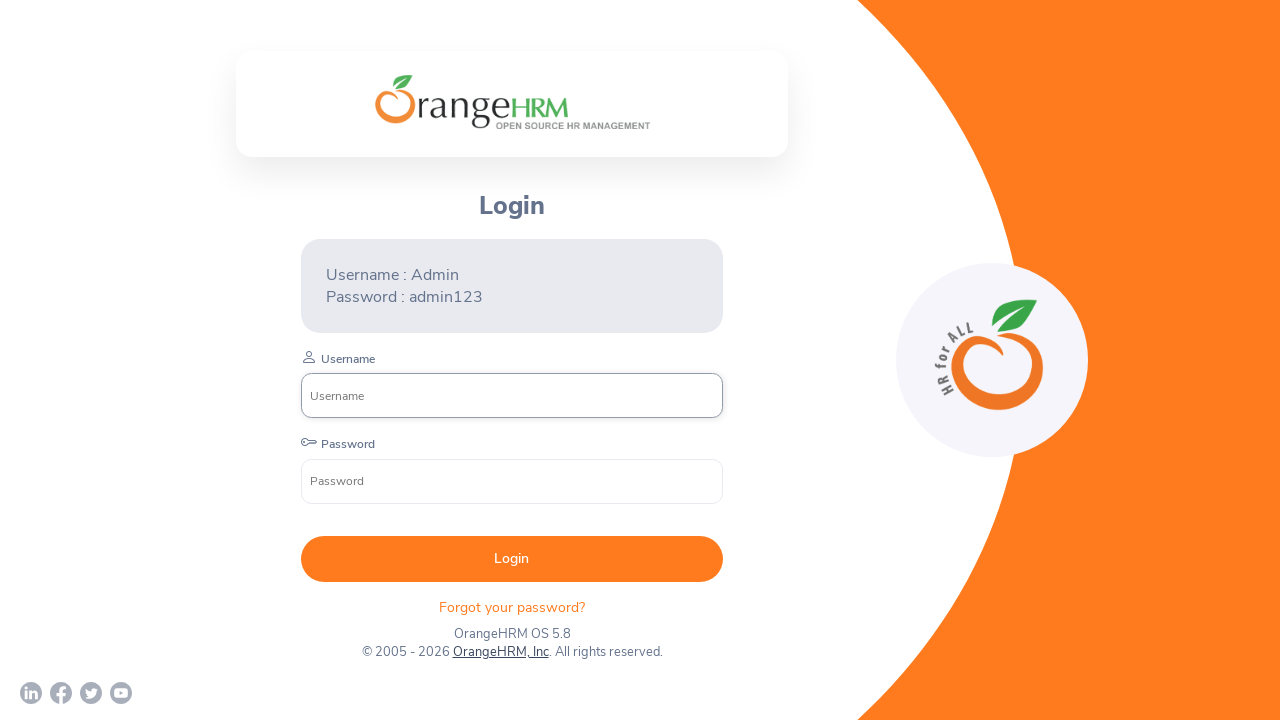

Waited for Login button to be visible
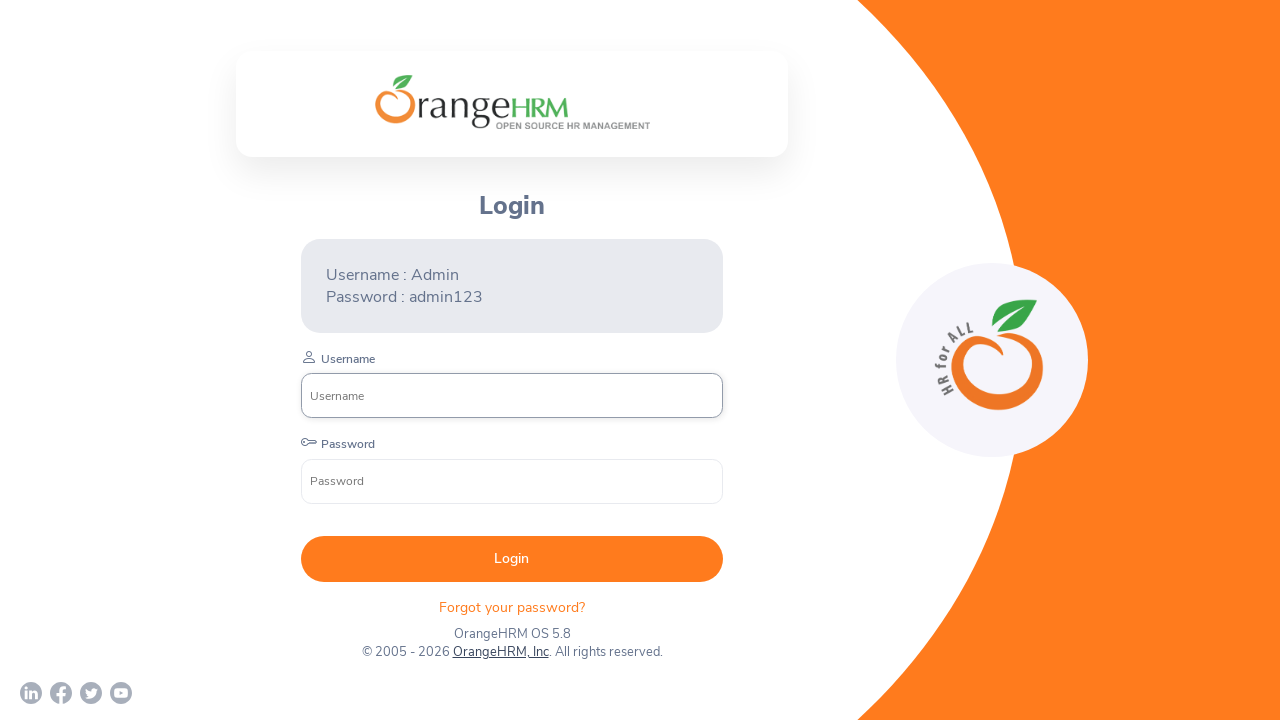

Located the Login button element
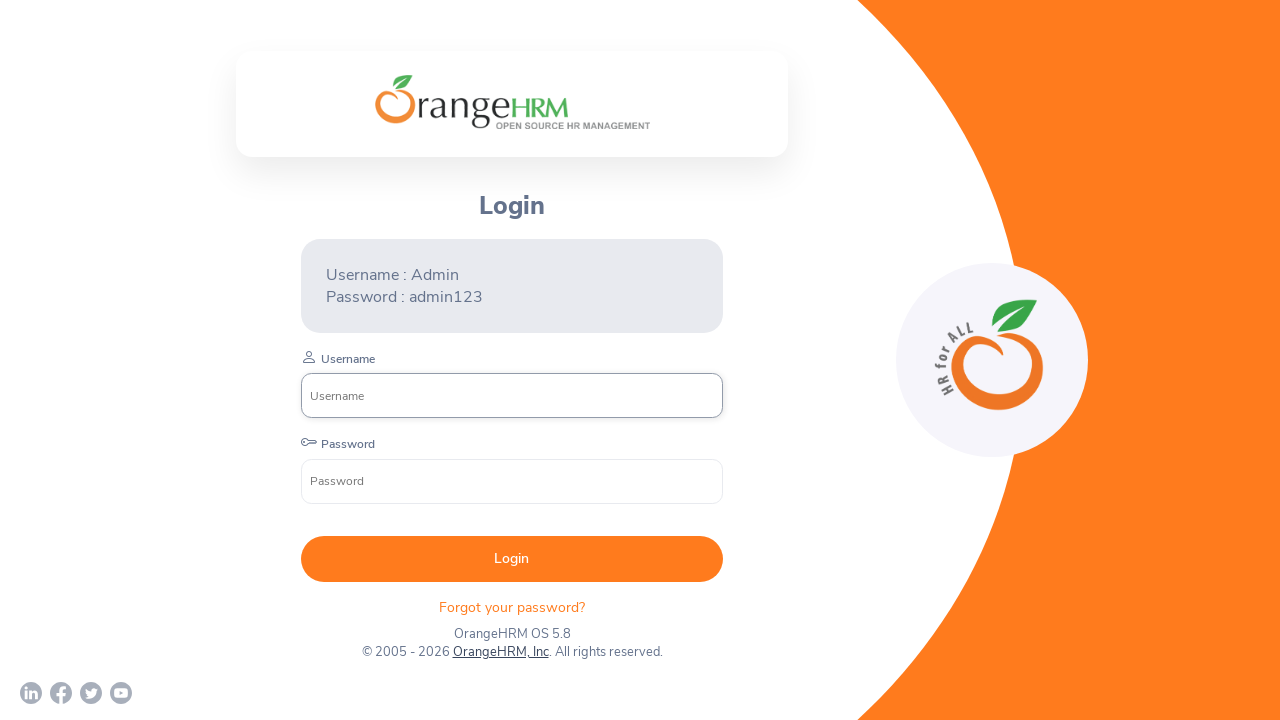

Retrieved CSS color value of Login button: rgb(255, 255, 255)
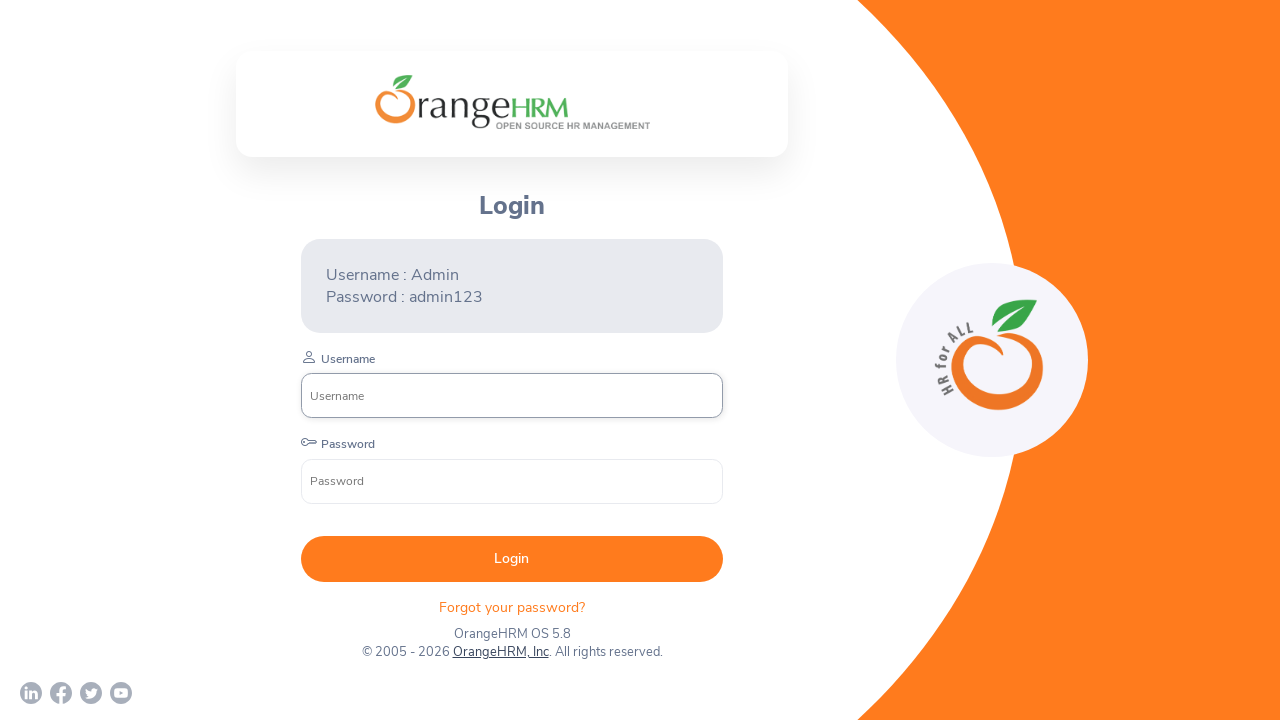

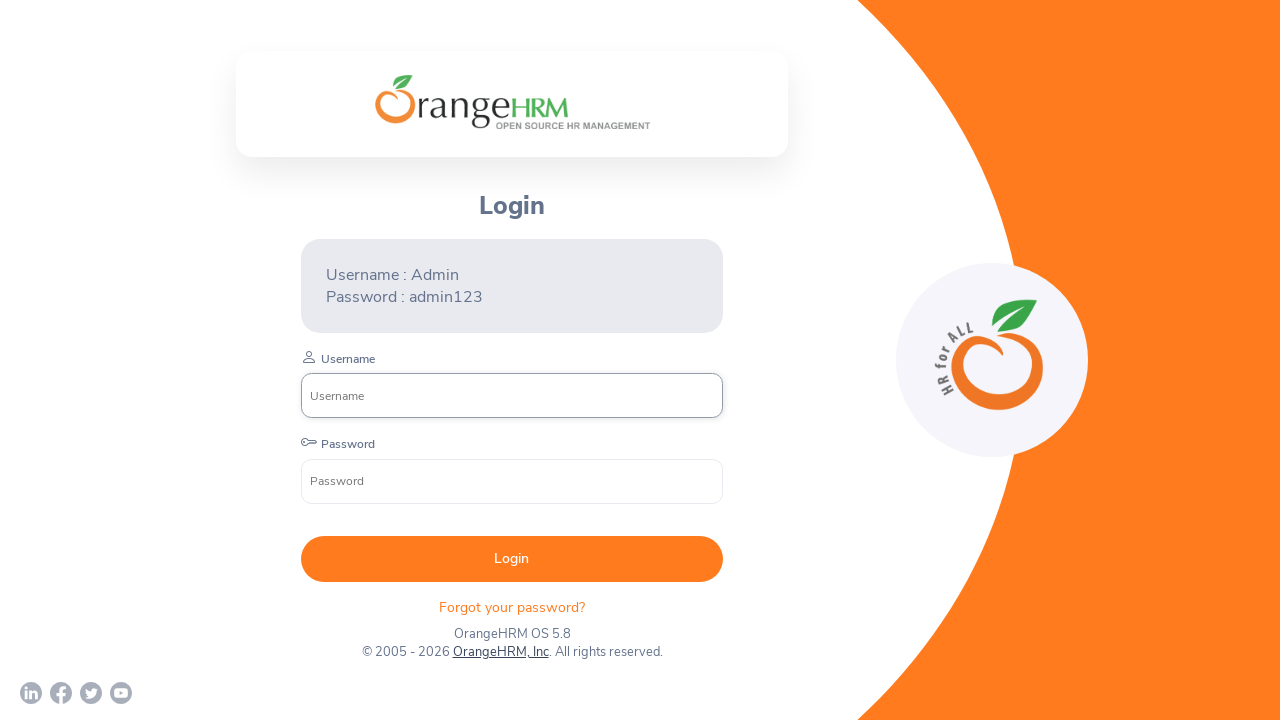